Tests un-marking todo items as complete by unchecking their checkboxes.

Starting URL: https://demo.playwright.dev/todomvc

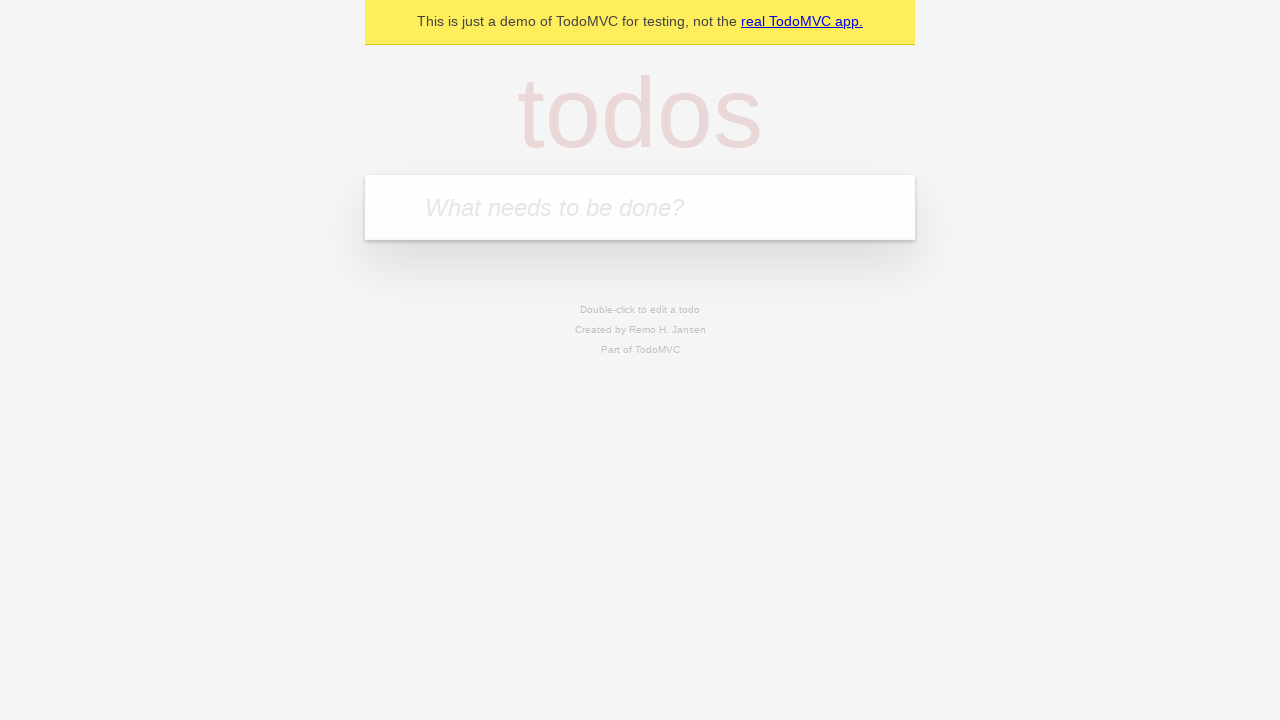

Filled todo input field with 'buy some cheese' on internal:attr=[placeholder="What needs to be done?"i]
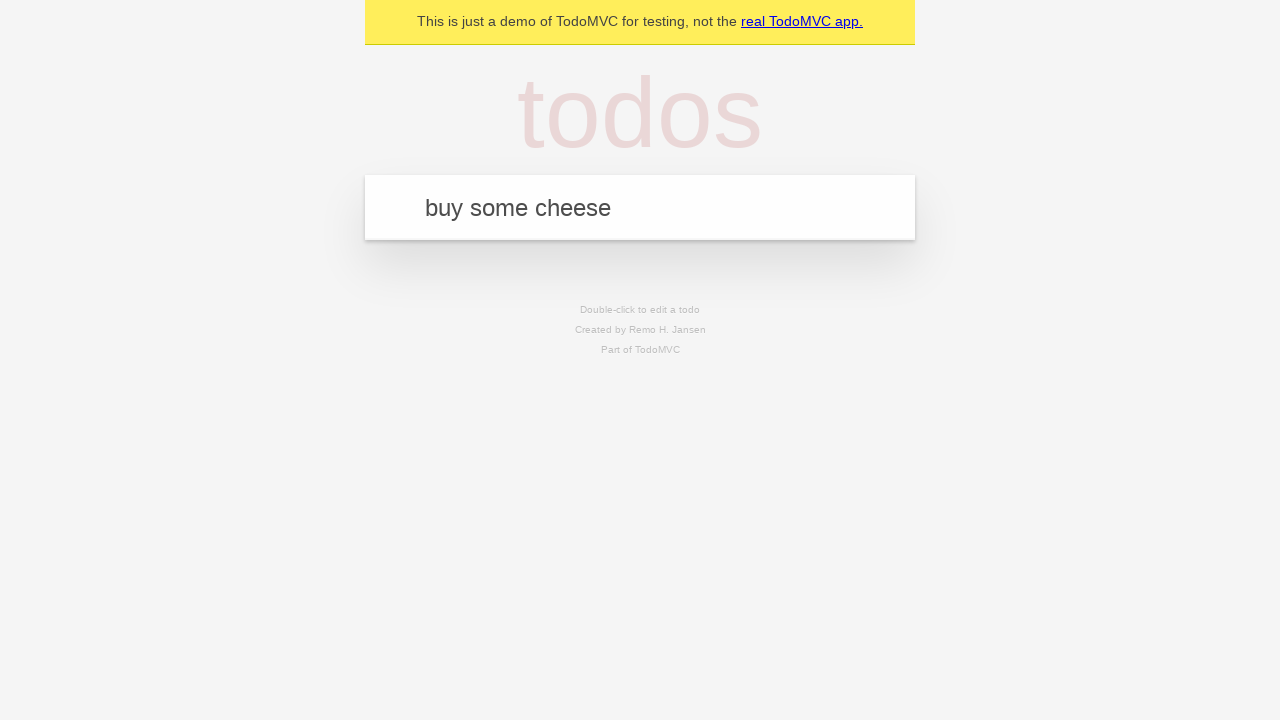

Pressed Enter to create first todo item on internal:attr=[placeholder="What needs to be done?"i]
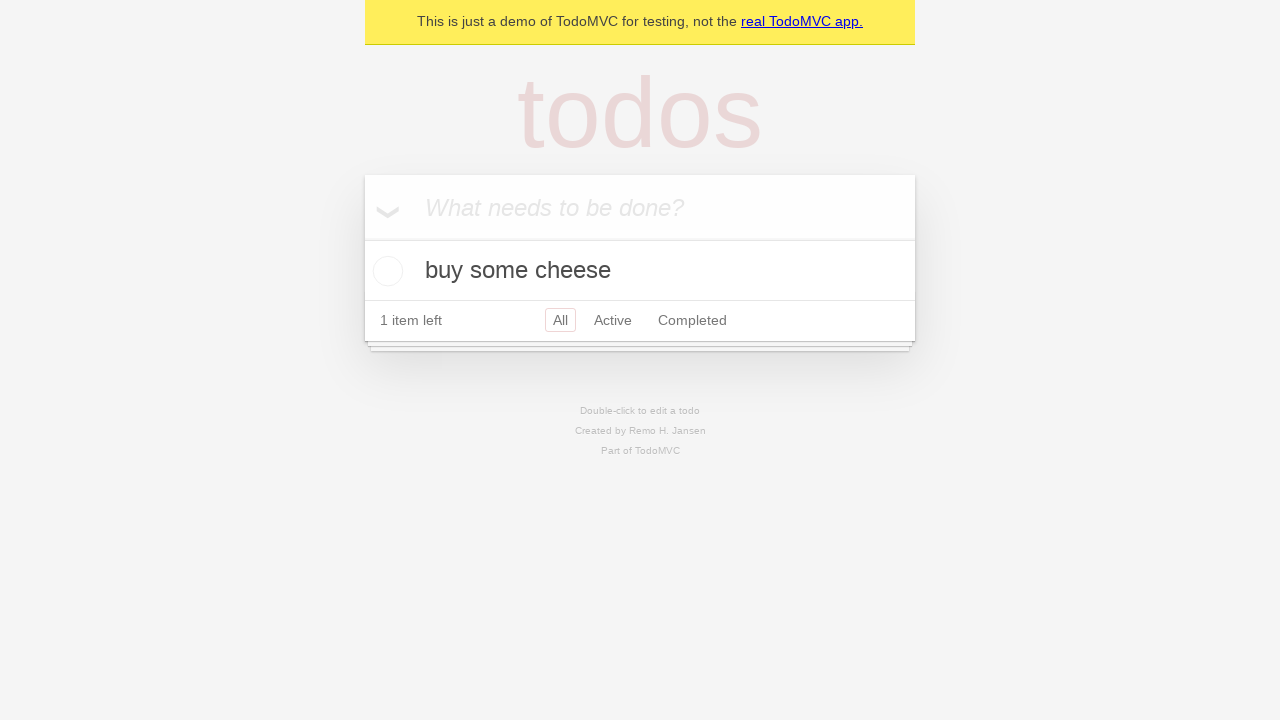

Filled todo input field with 'feed the cat' on internal:attr=[placeholder="What needs to be done?"i]
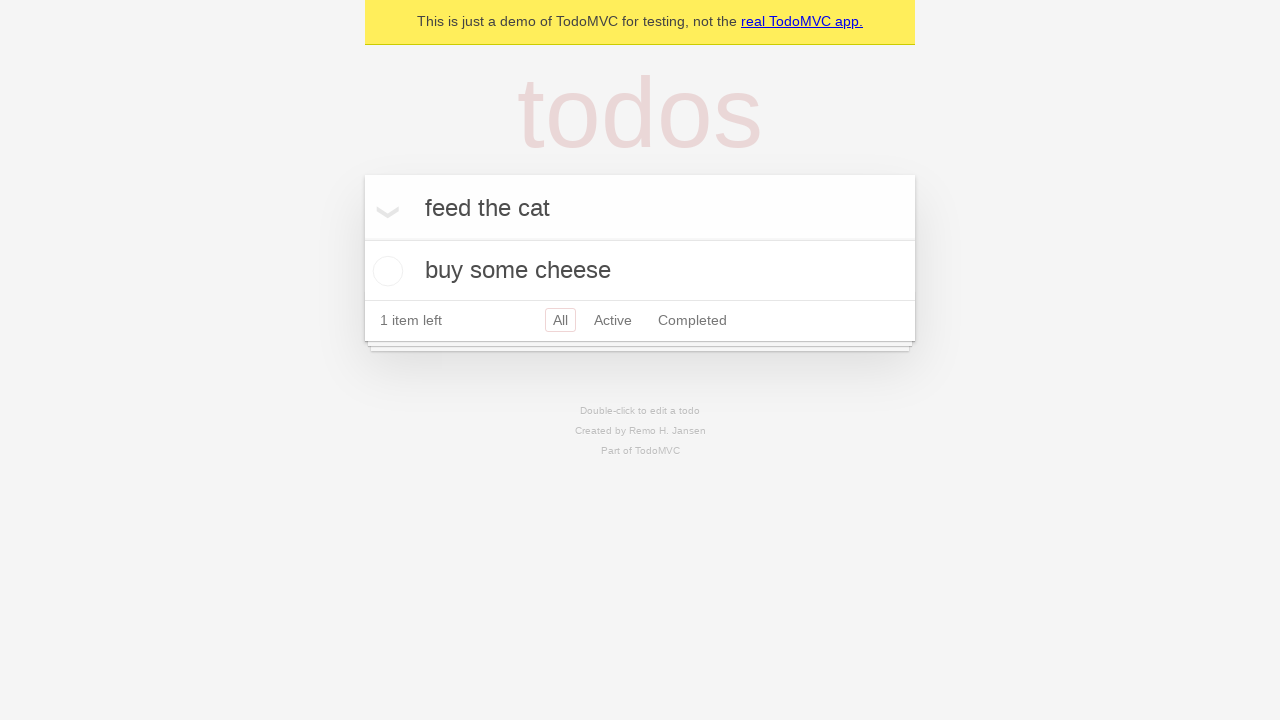

Pressed Enter to create second todo item on internal:attr=[placeholder="What needs to be done?"i]
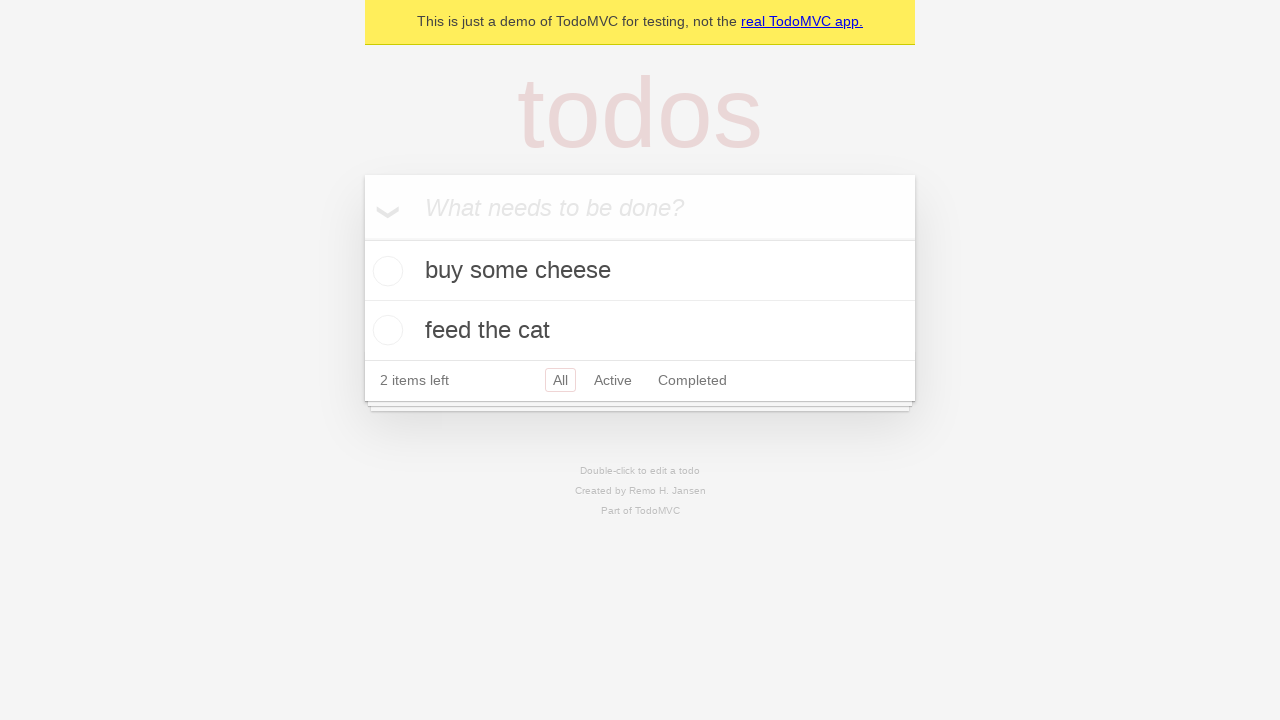

Checked the checkbox for the first todo item at (385, 271) on internal:testid=[data-testid="todo-item"s] >> nth=0 >> internal:role=checkbox
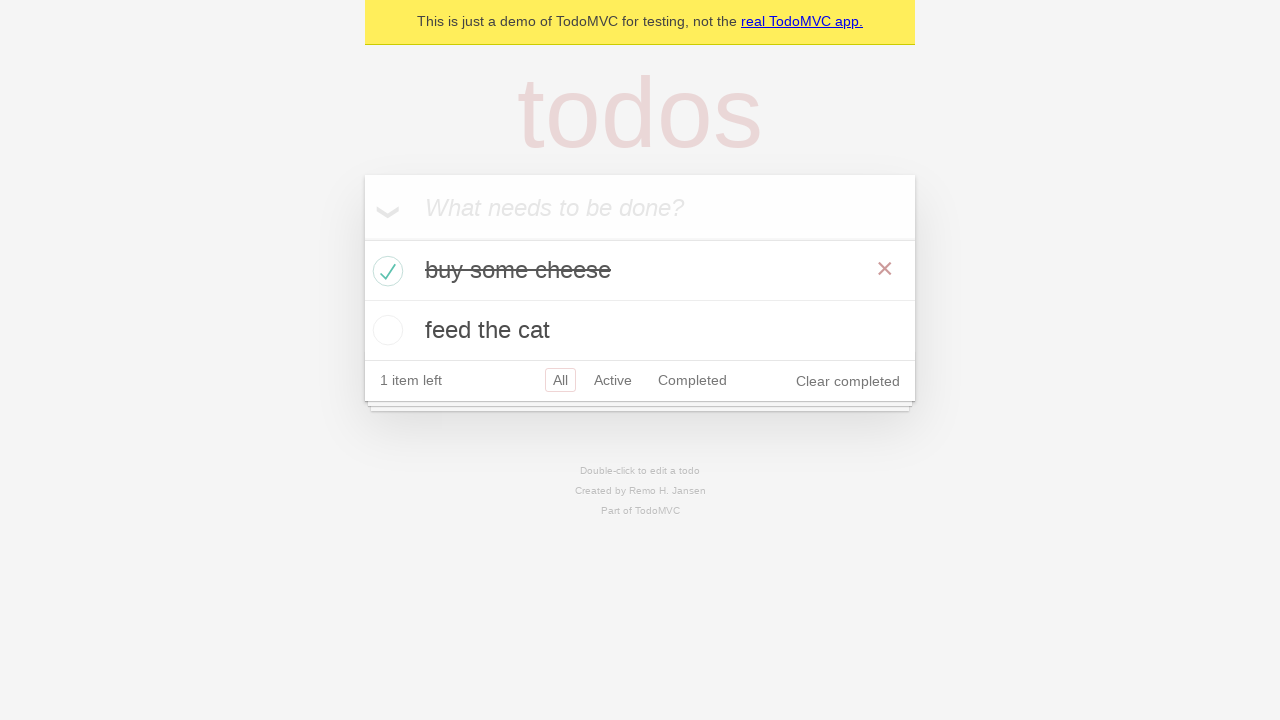

Unchecked the checkbox to mark first todo item as incomplete at (385, 271) on internal:testid=[data-testid="todo-item"s] >> nth=0 >> internal:role=checkbox
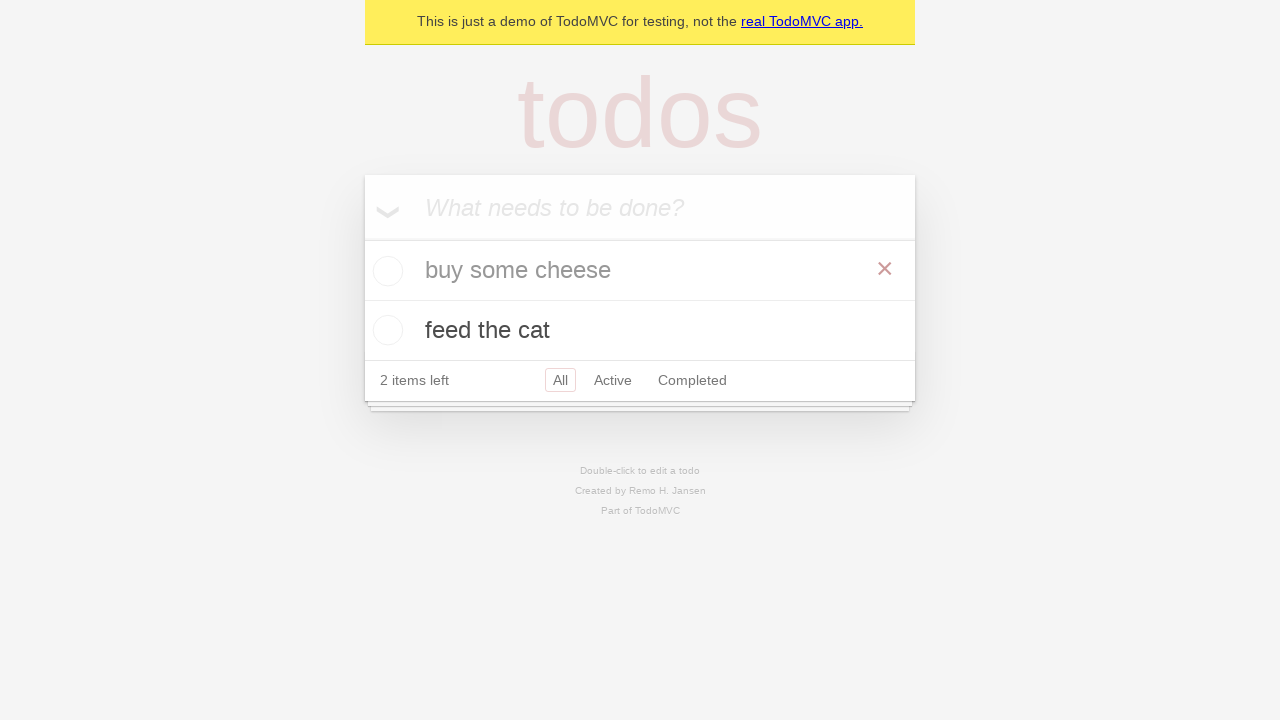

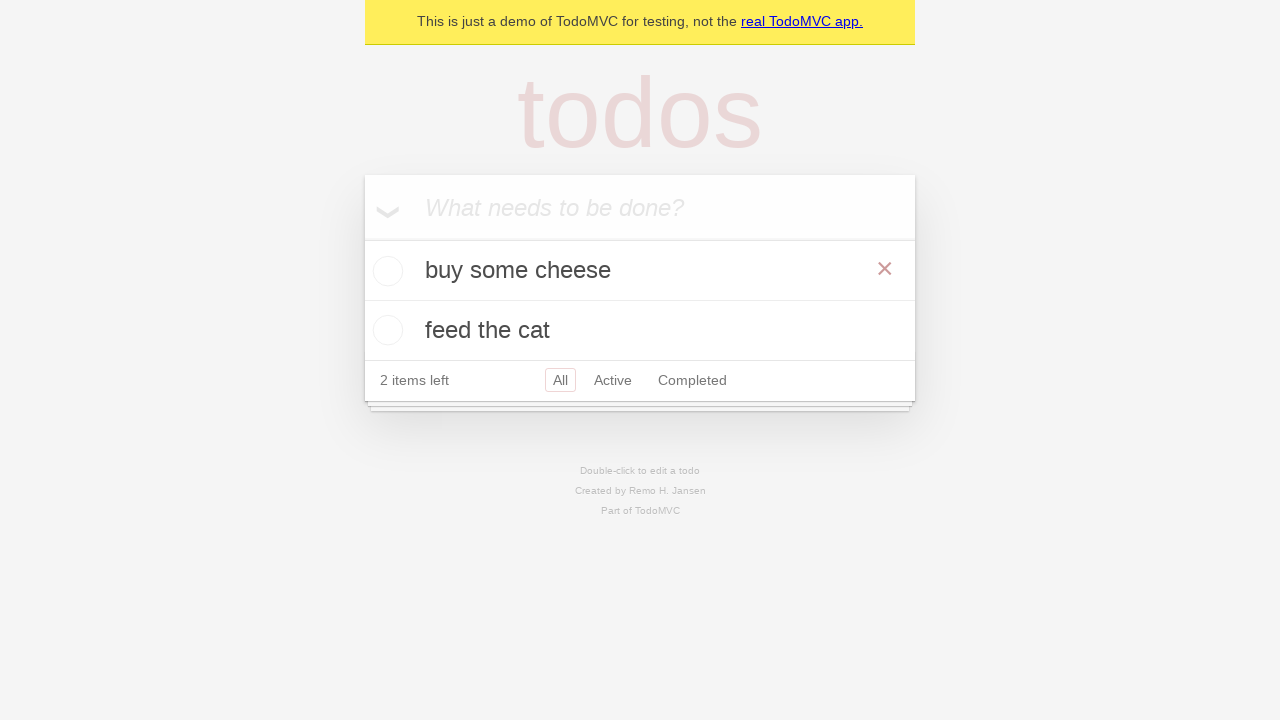